Tests multi-select dropdown functionality by selecting multiple options using different methods (visible text, index, value) and then deselecting one option

Starting URL: https://v1.training-support.net/selenium/selects

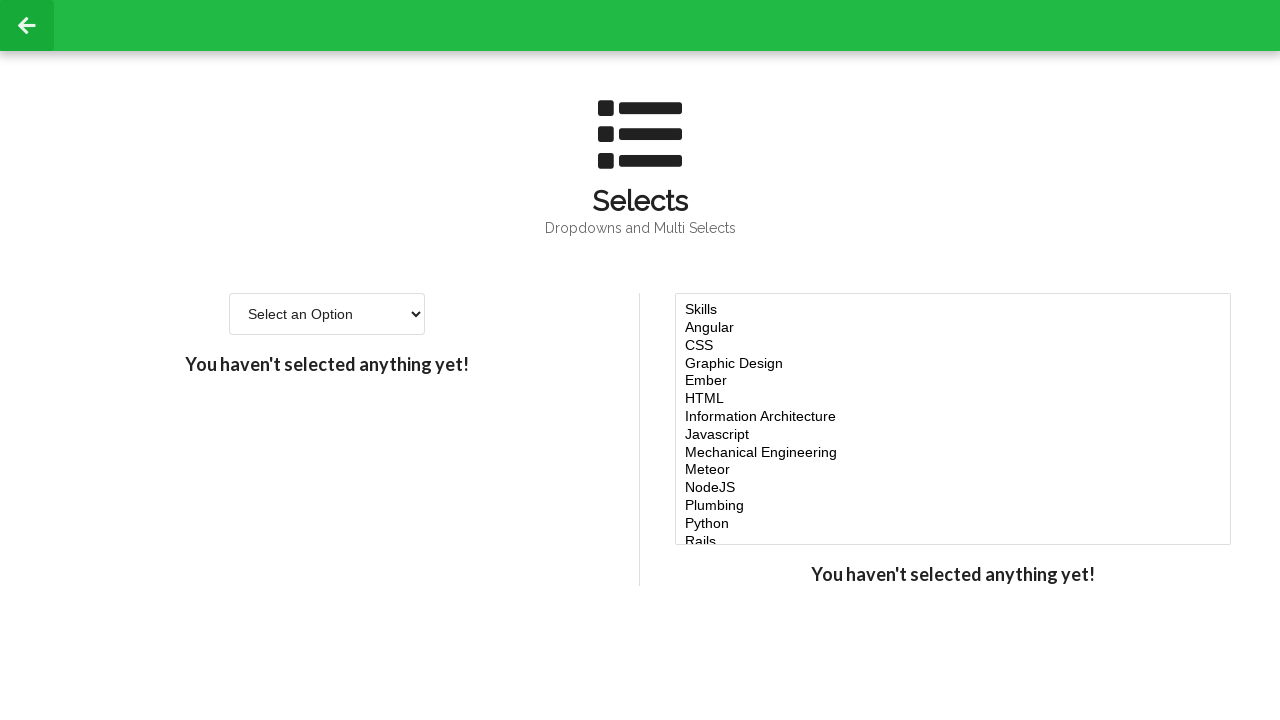

Selected 'Javascript' option by visible text in multi-select dropdown on #multi-select
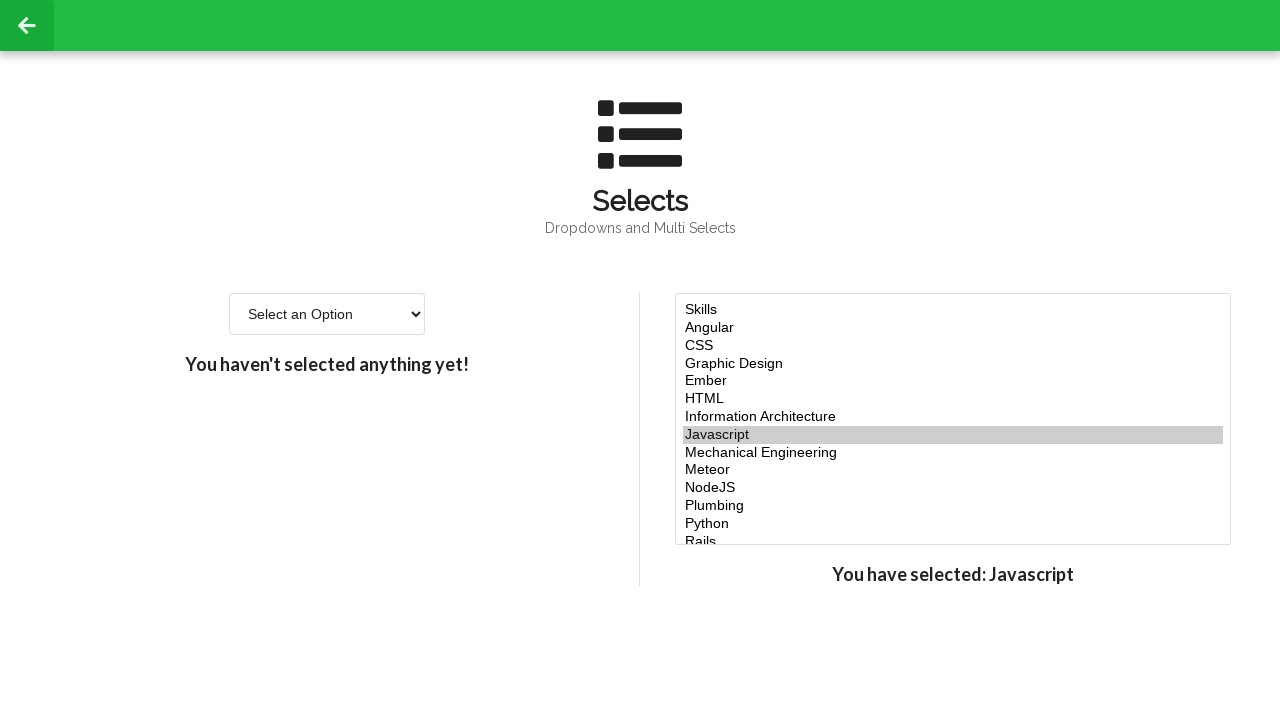

Selected option at index 4 in multi-select dropdown on #multi-select
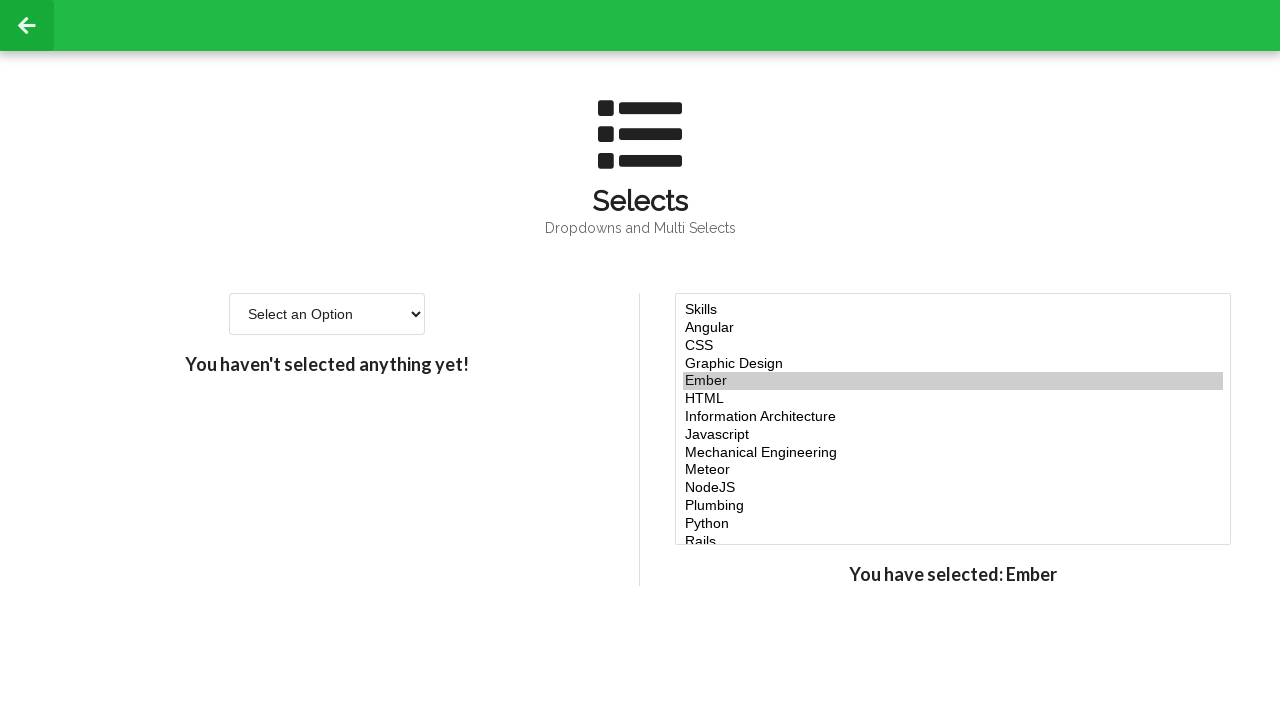

Selected option at index 5 in multi-select dropdown on #multi-select
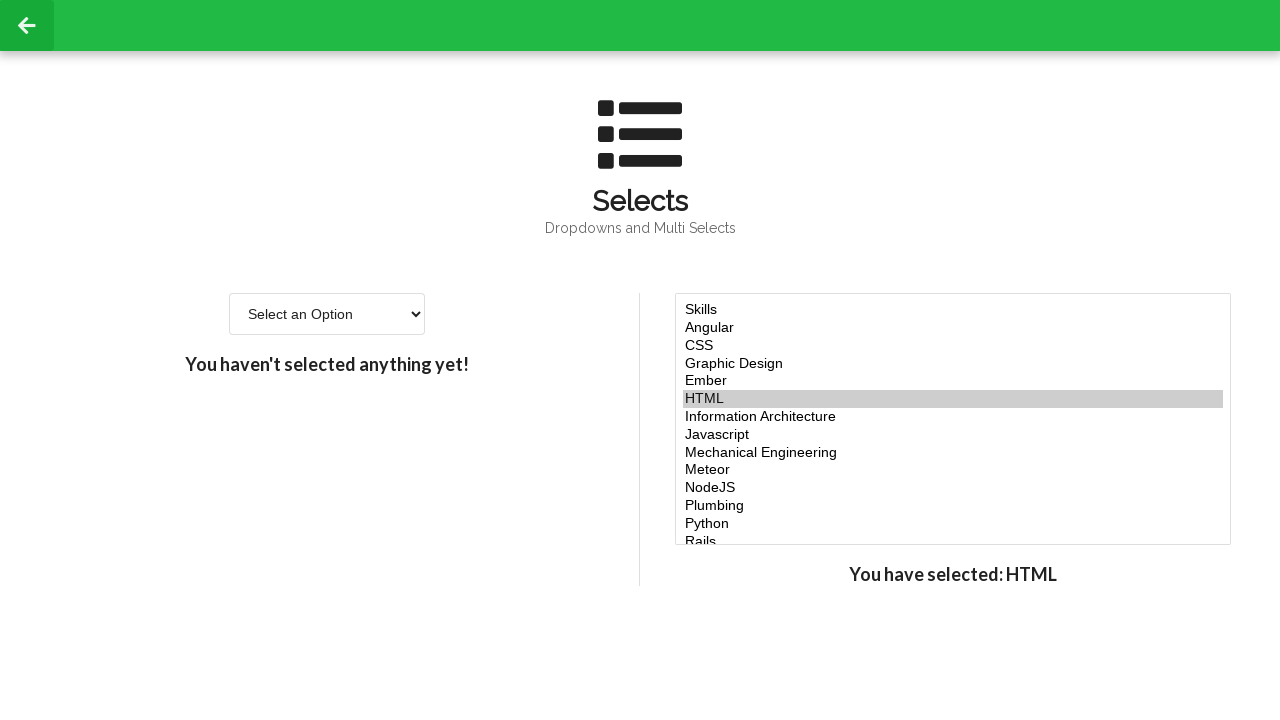

Selected option at index 6 in multi-select dropdown on #multi-select
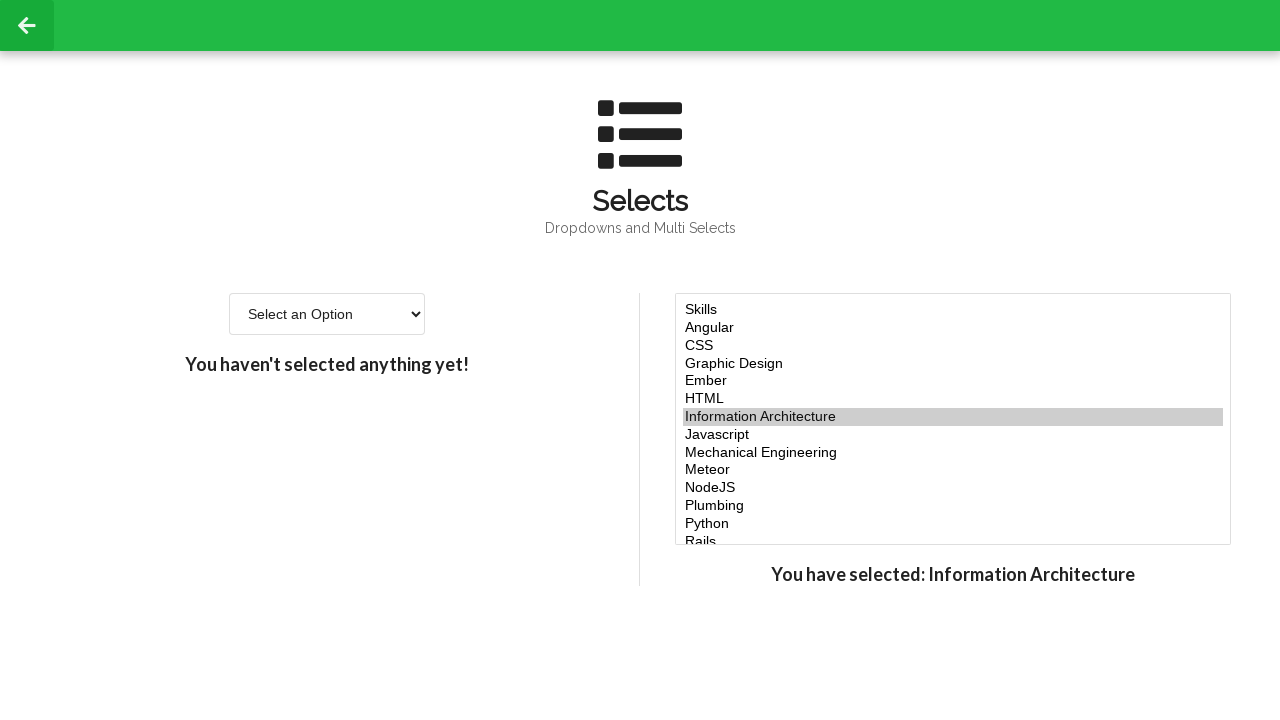

Selected option with value 'node' in multi-select dropdown on #multi-select
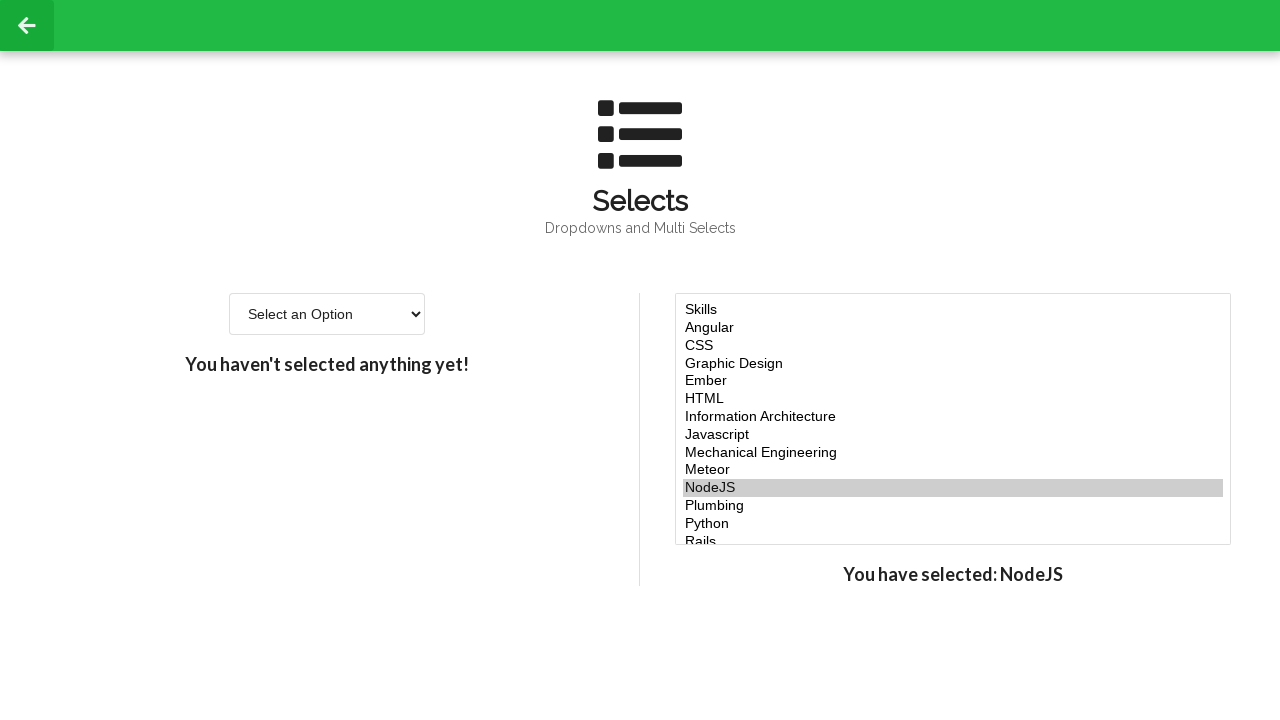

Deselected option at index 5 in multi-select dropdown using JavaScript
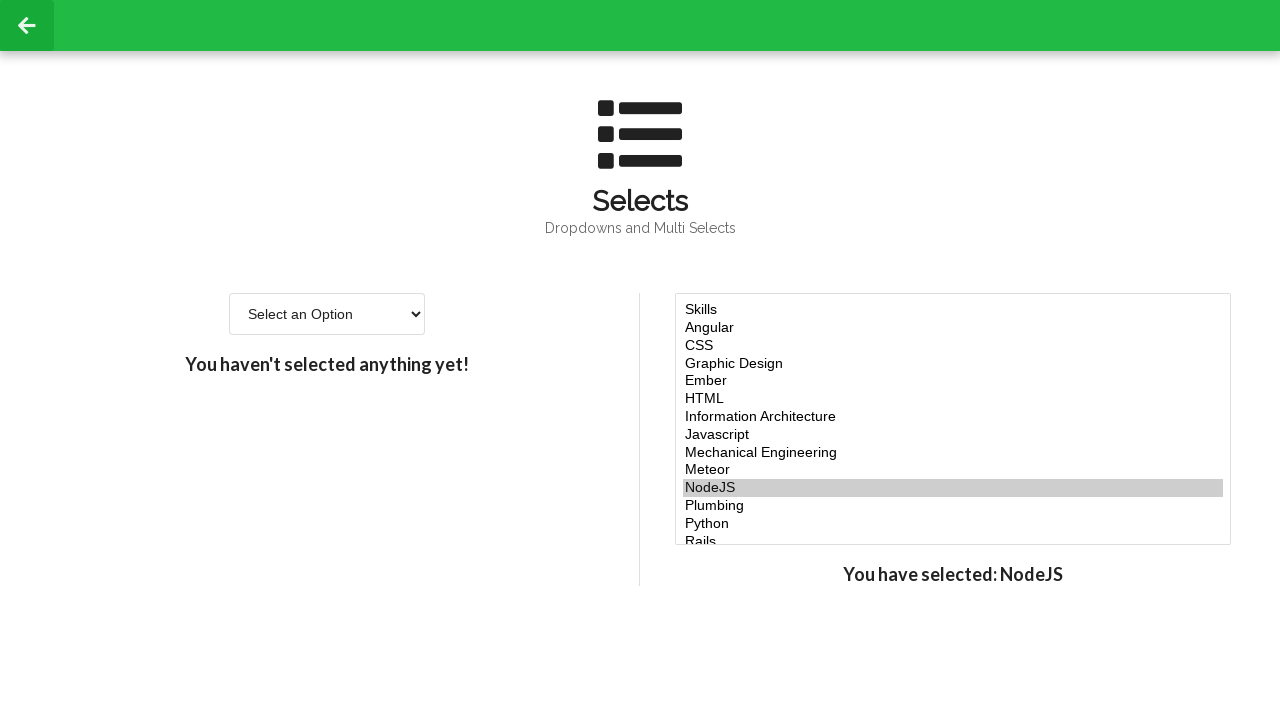

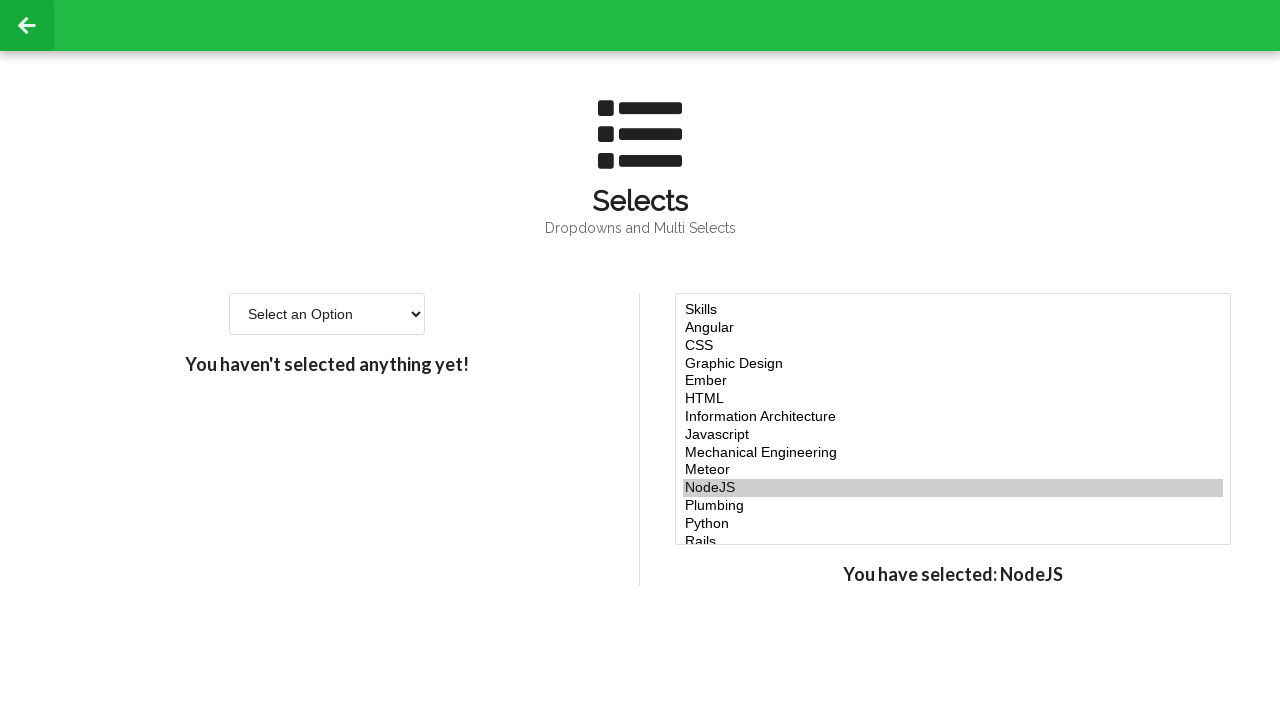